Tests confirmation alert dialog by clicking the button and dismissing it

Starting URL: https://testautomationpractice.blogspot.com/

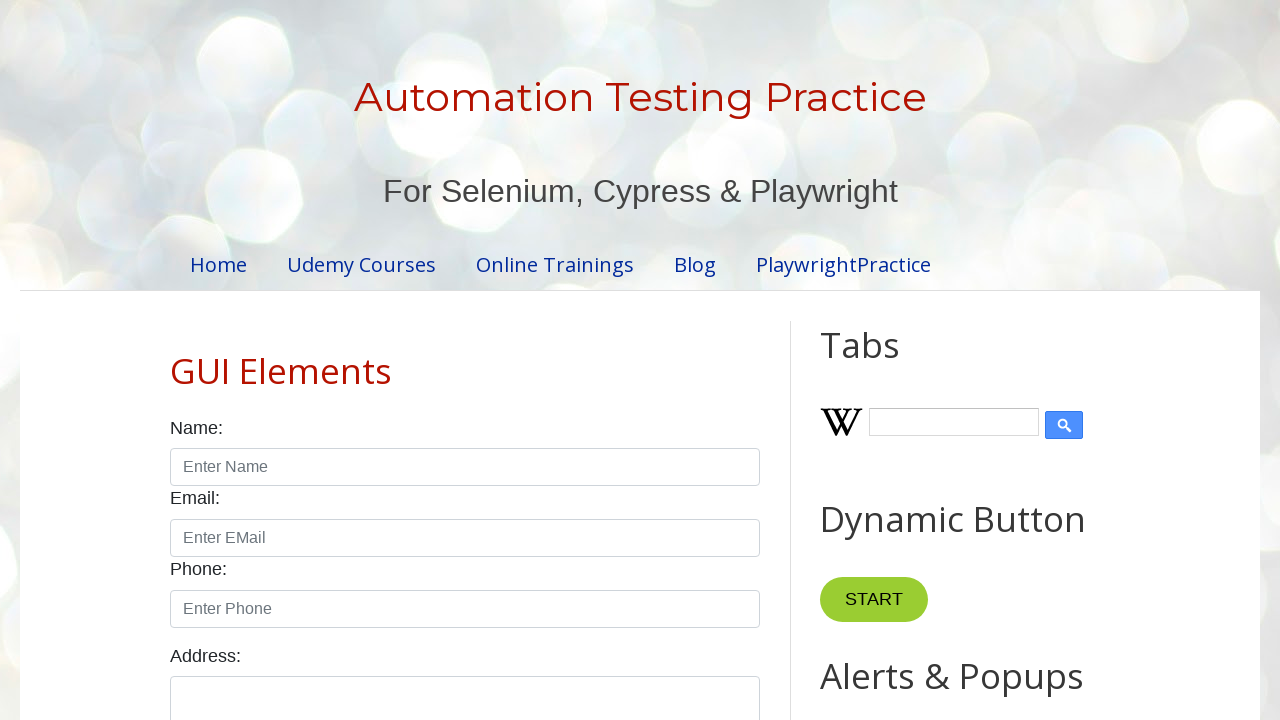

Set up dialog handler to dismiss confirmation alerts
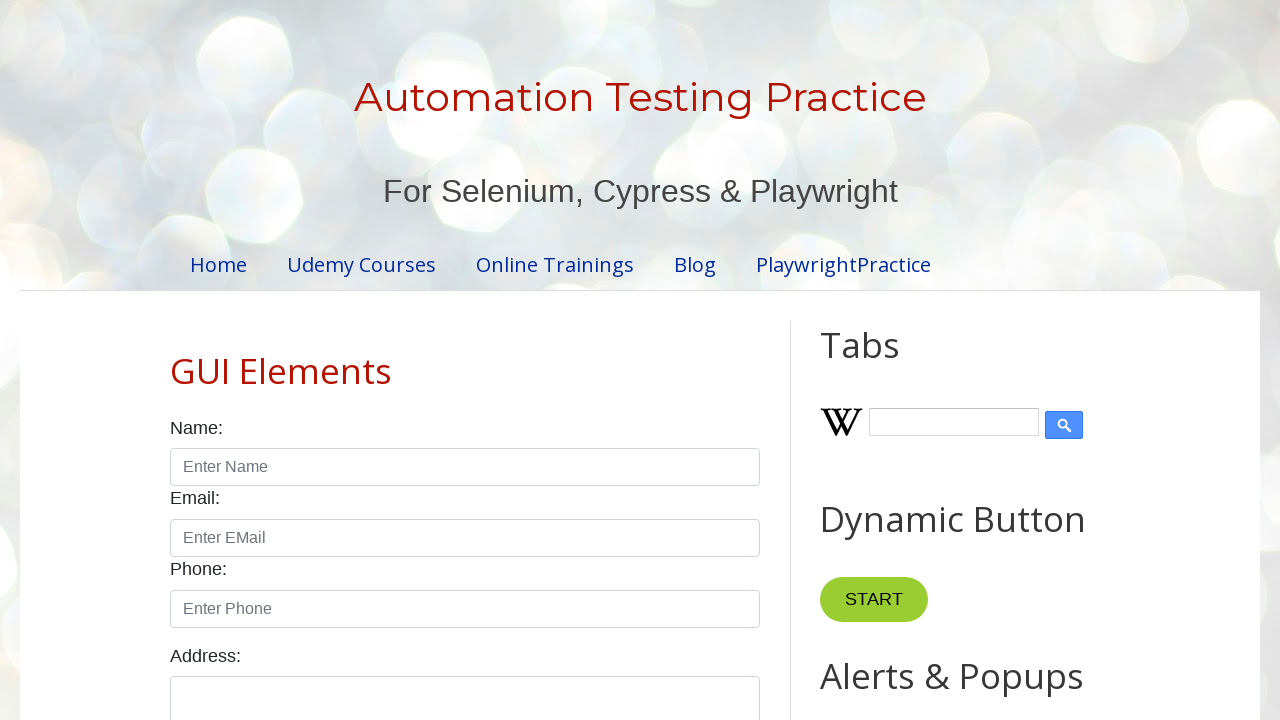

Clicked the Confirmation Alert button at (912, 360) on internal:role=button[name="Confirmation Alert"i]
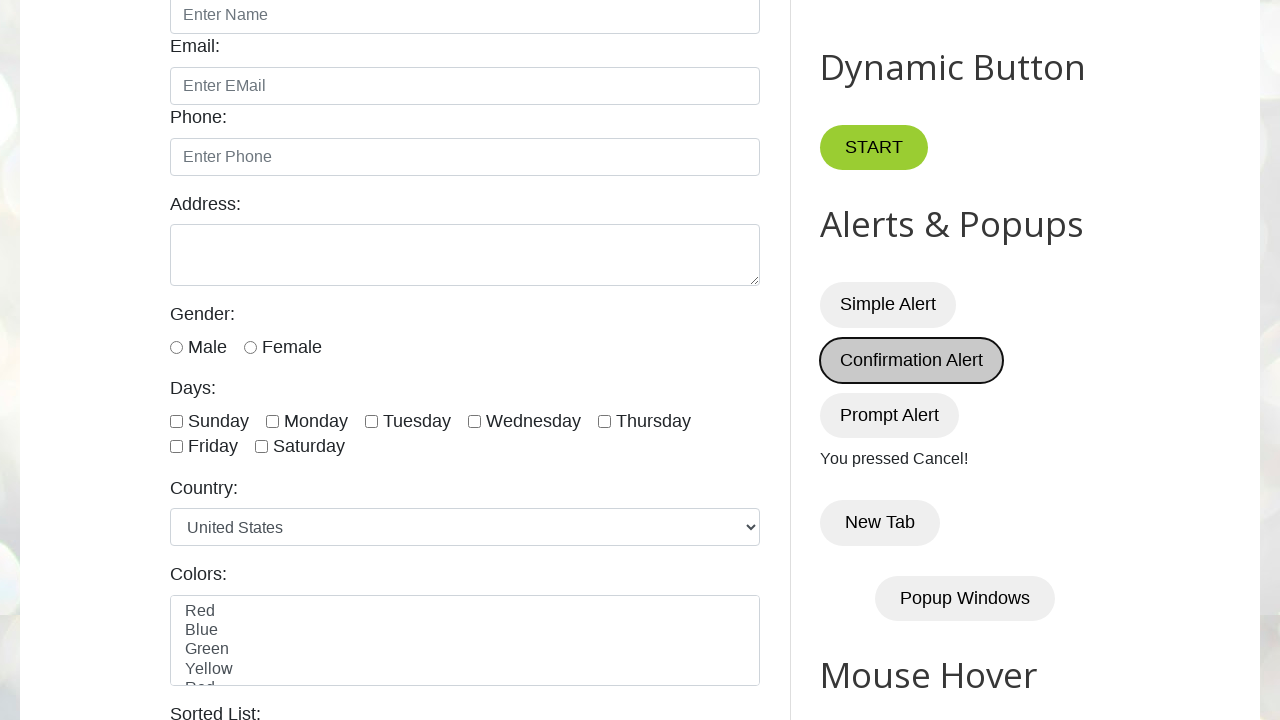

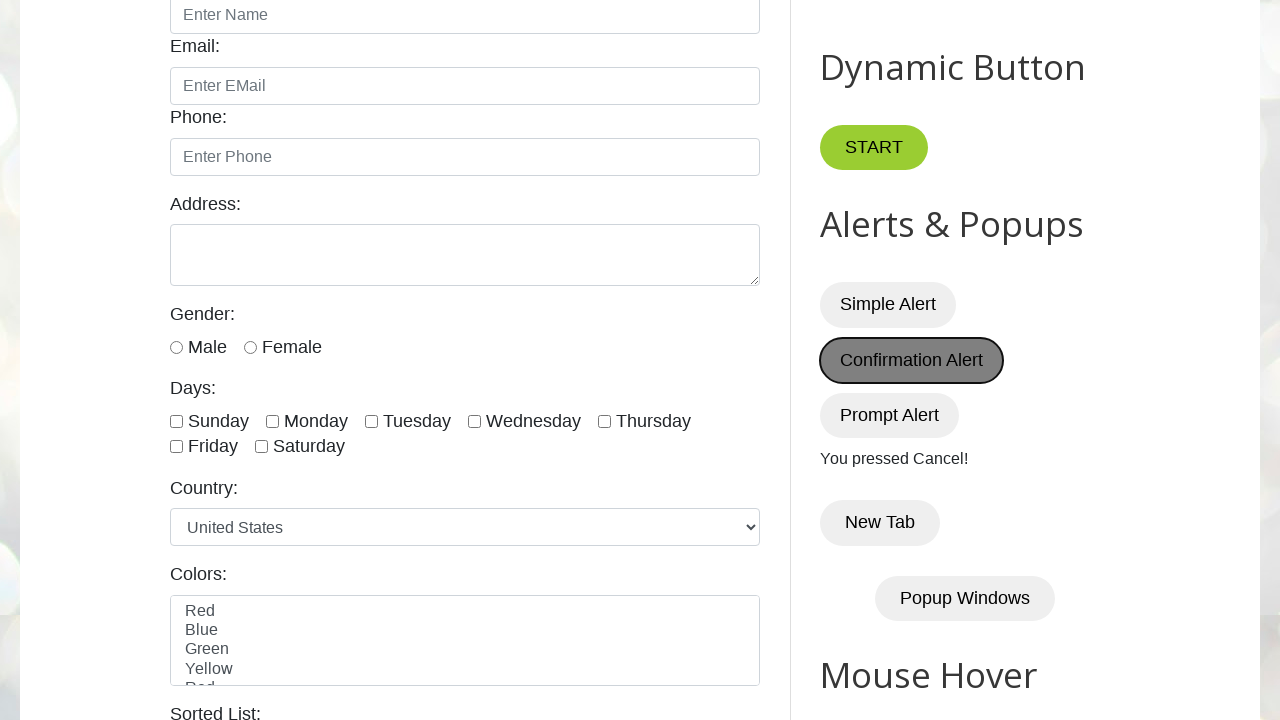